Handles frames using frame objects by URL matching and interacts with buttons inside frames

Starting URL: https://leafground.com/frame.xhtml

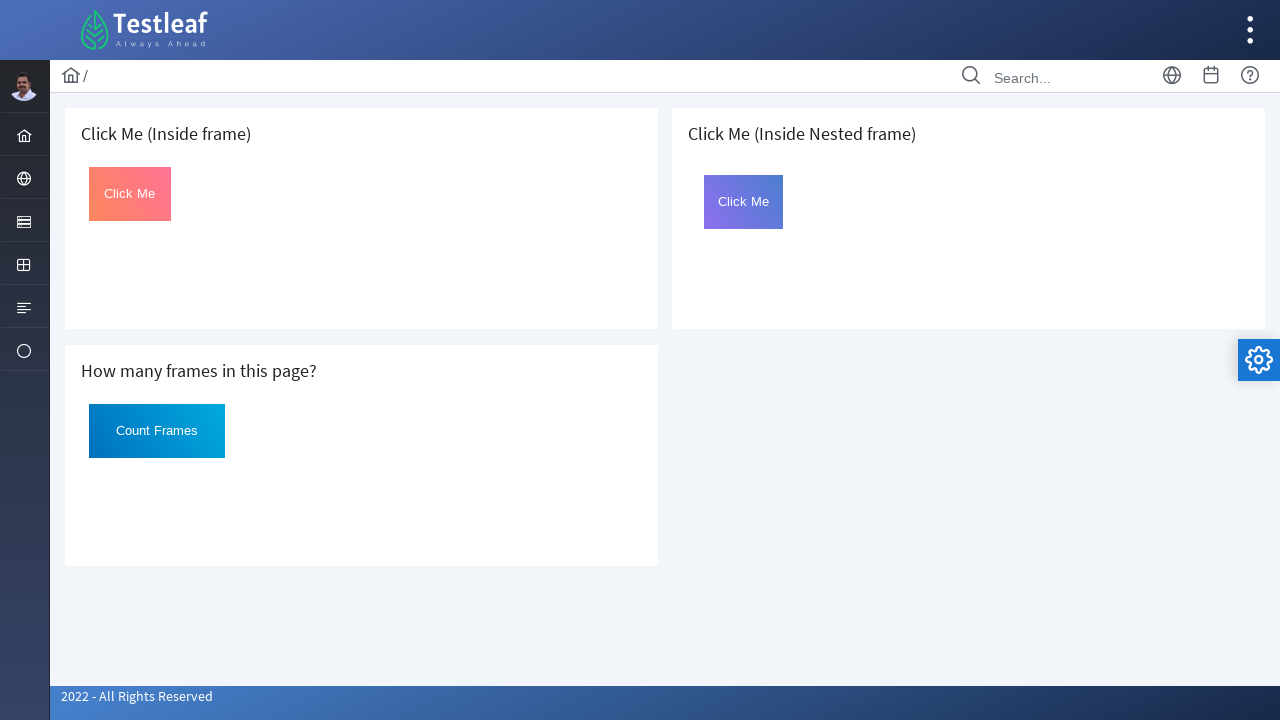

Waited for page to load completely
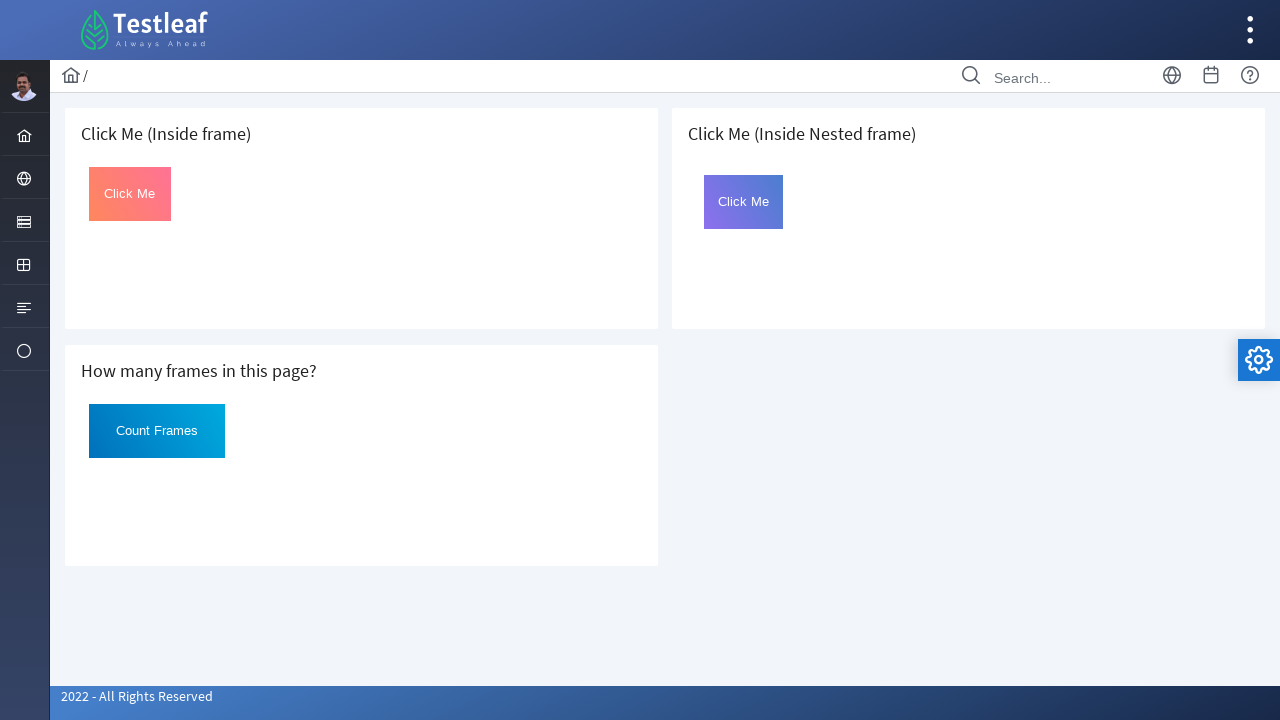

Located frame by URL https://leafground.com/default.xhtml
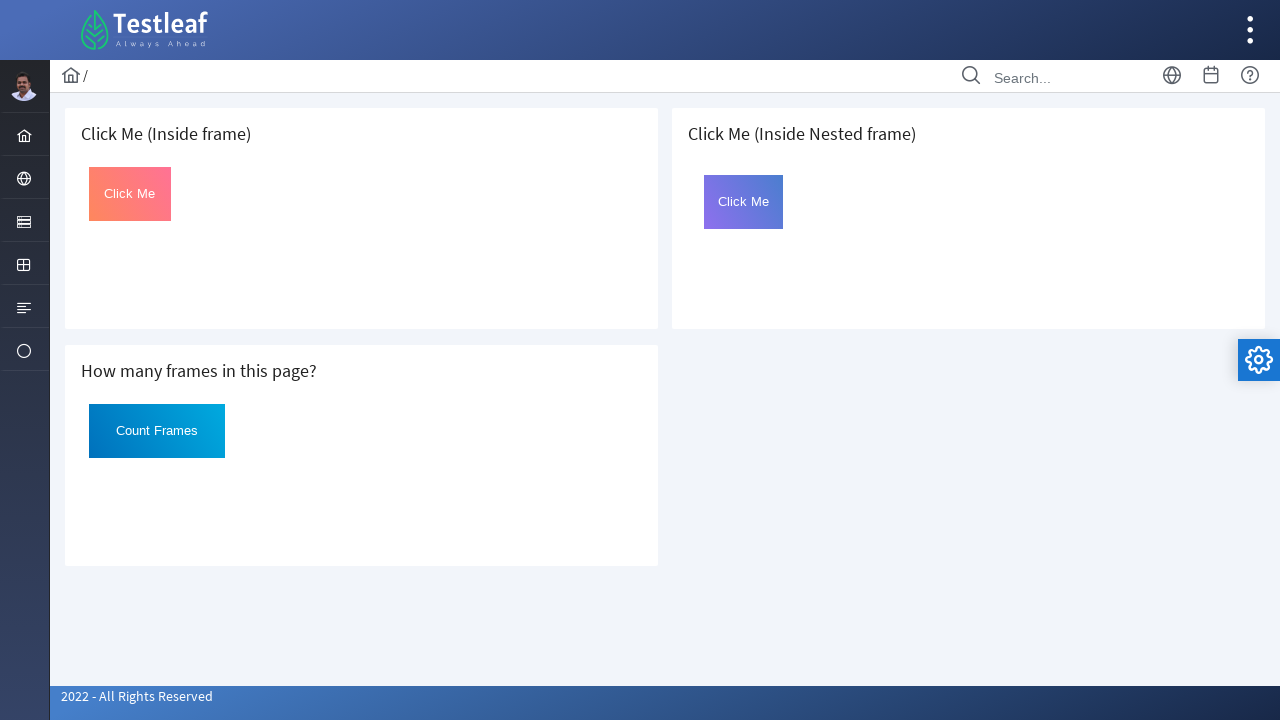

Clicked button with ID 'Click' inside frame at (130, 194) on #Click
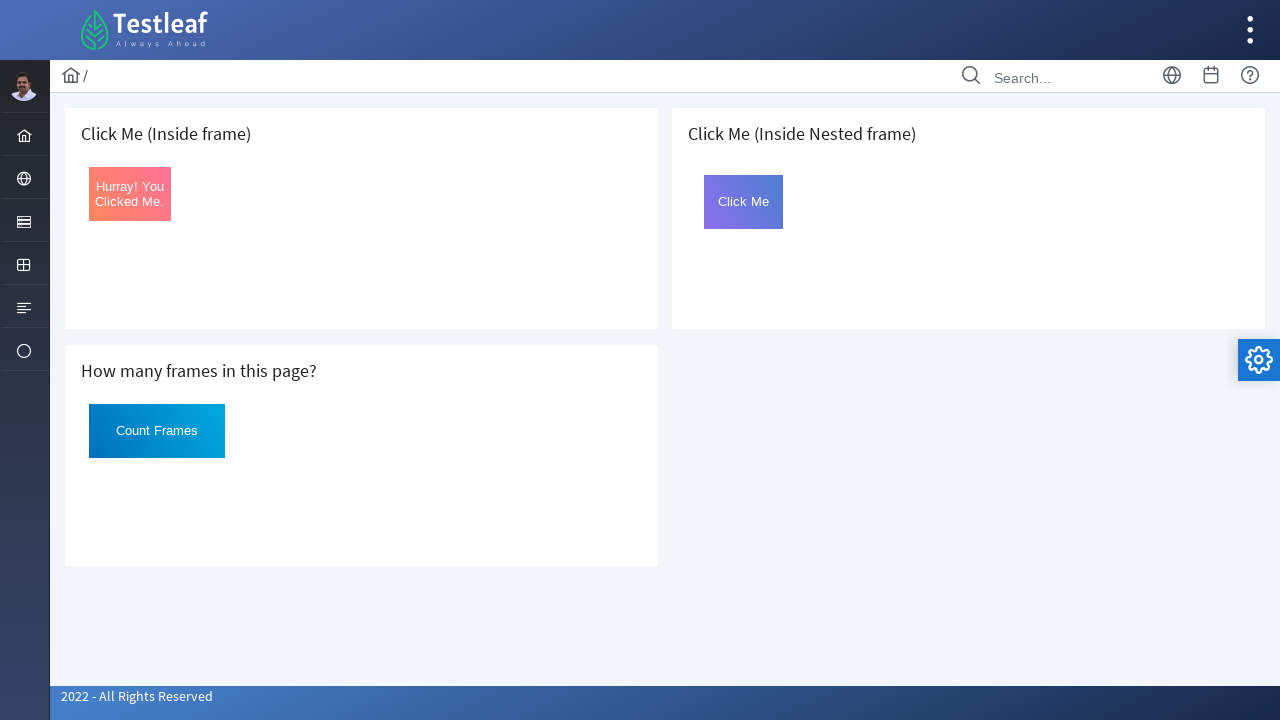

Retrieved button text: Hurray! You Clicked Me.
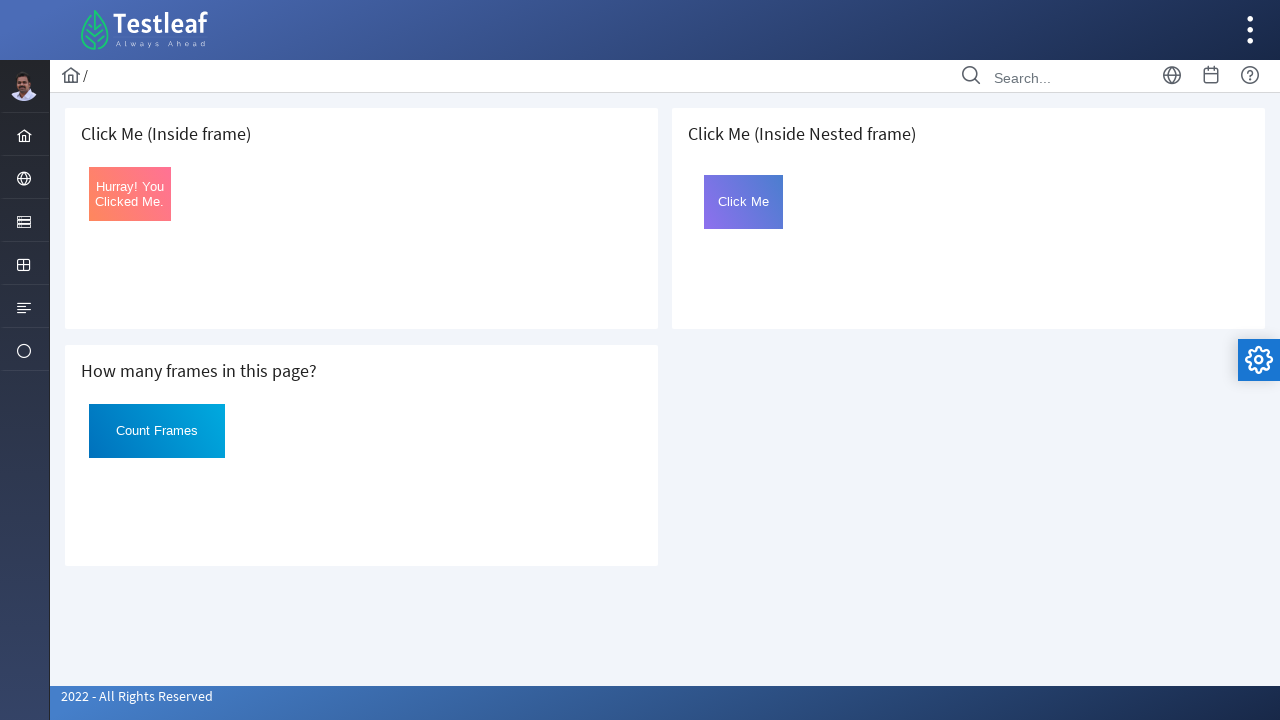

Located outer frame by URL https://leafground.com/page.xhtml
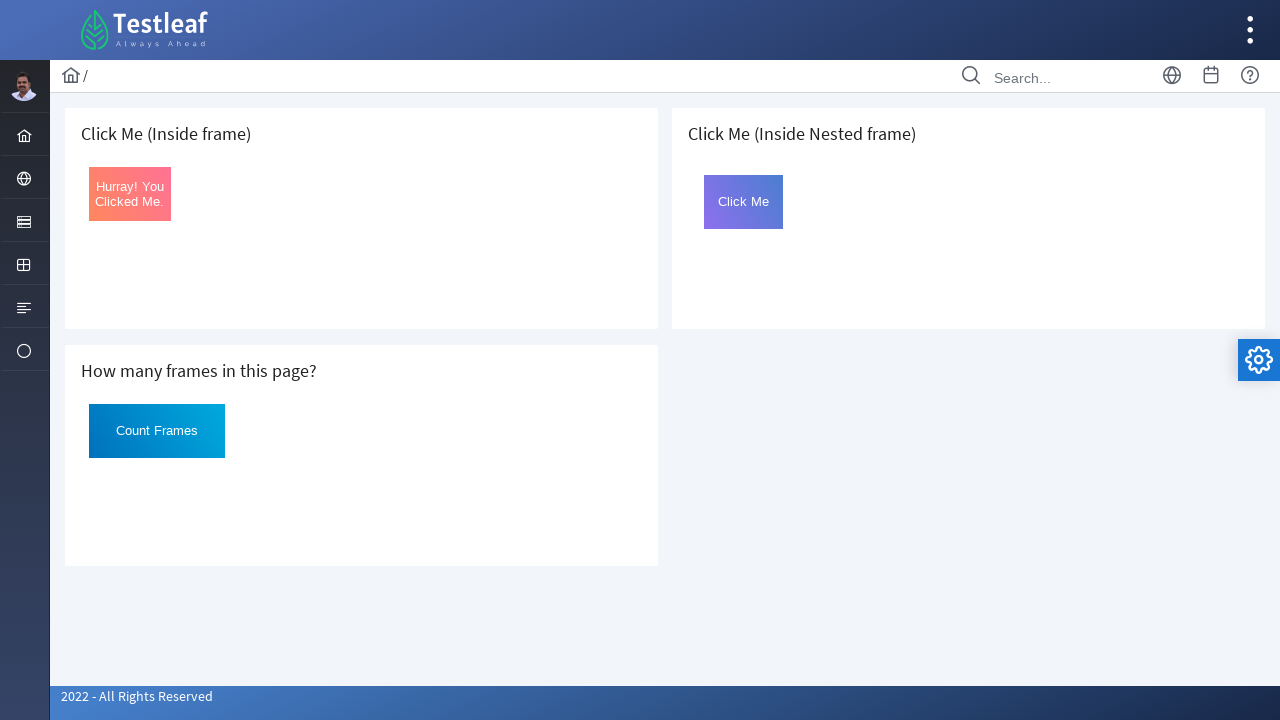

Retrieved child frames count: 1
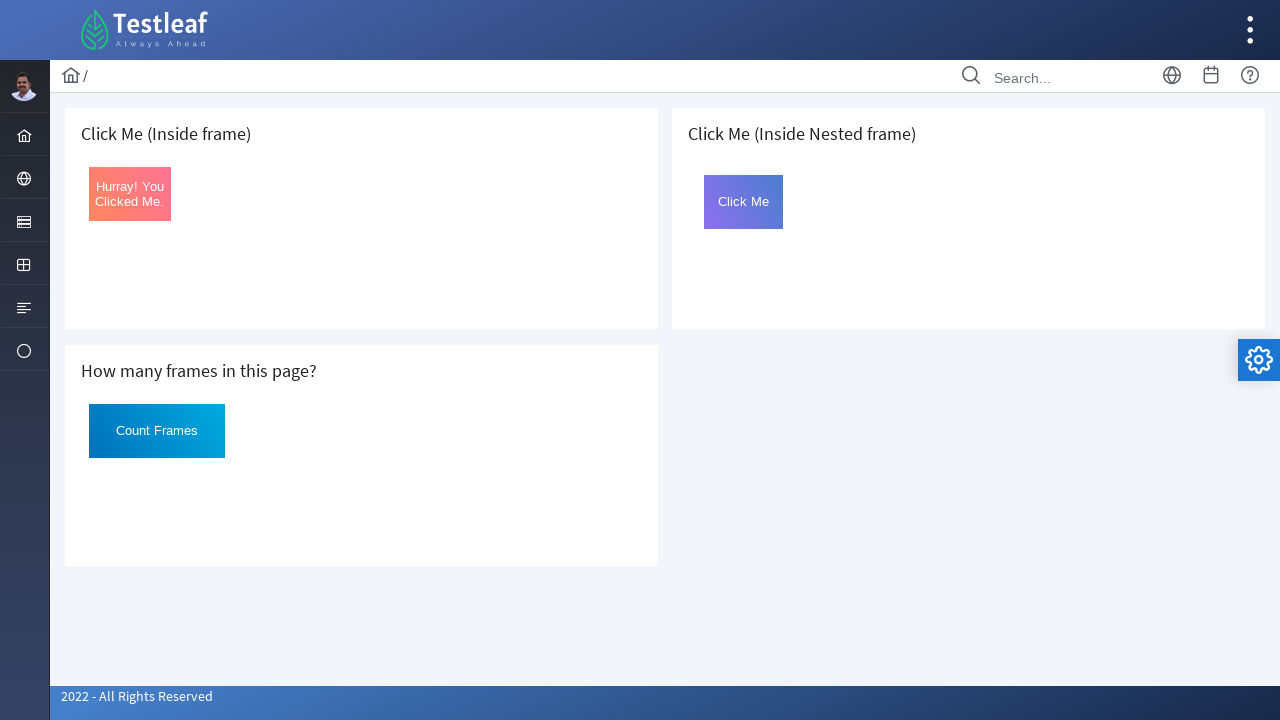

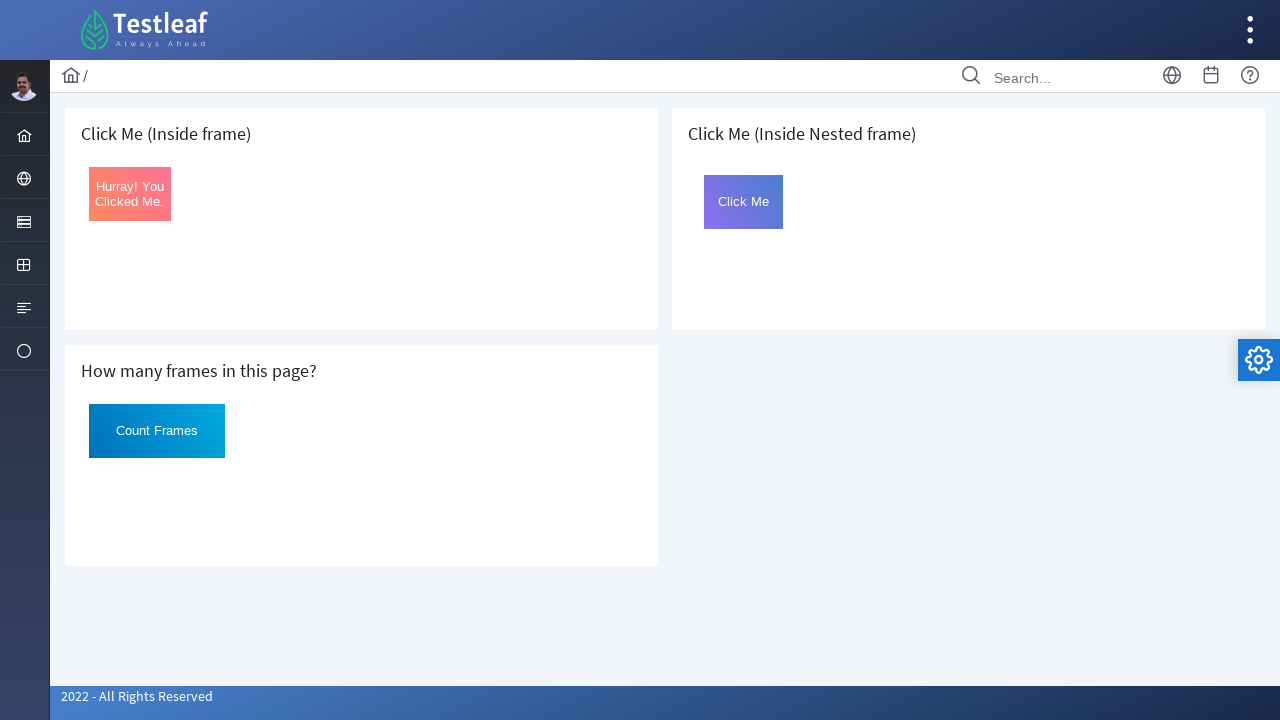